Tests window handling functionality by opening a new window, switching between windows, and verifying content in both windows

Starting URL: https://the-internet.herokuapp.com/windows

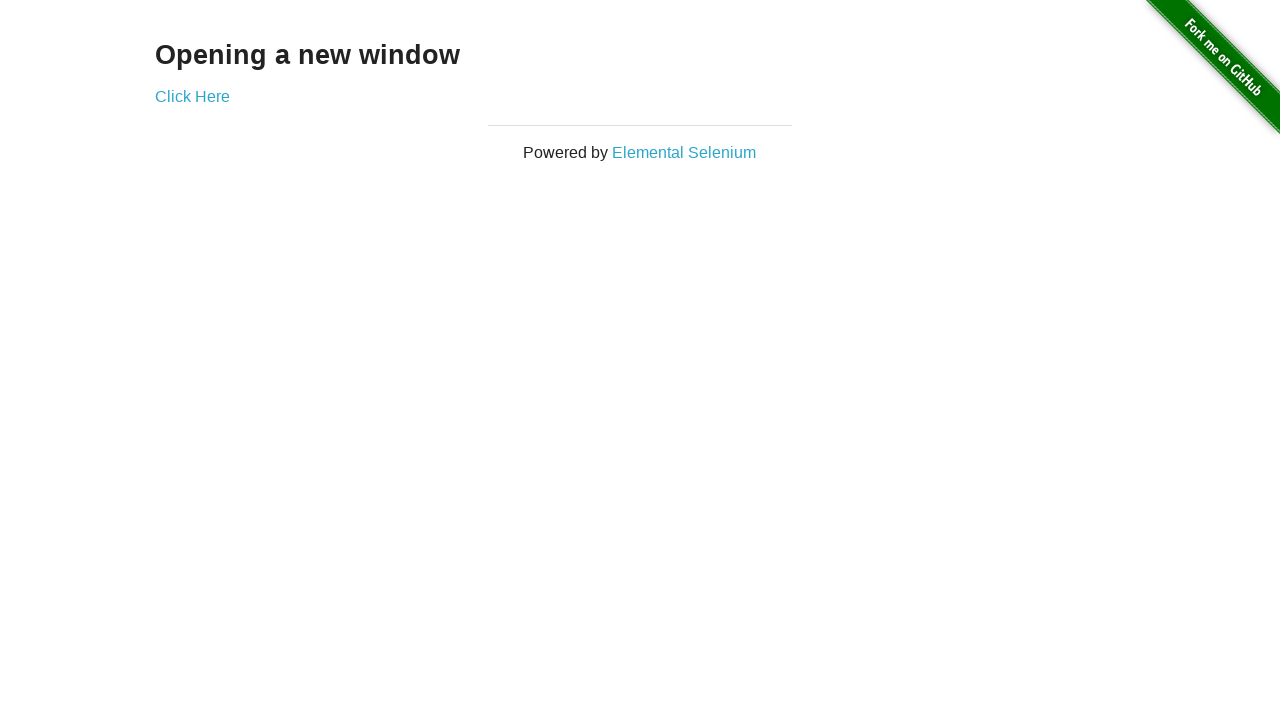

Clicked 'Click Here' link to open new window at (192, 96) on text='Click Here'
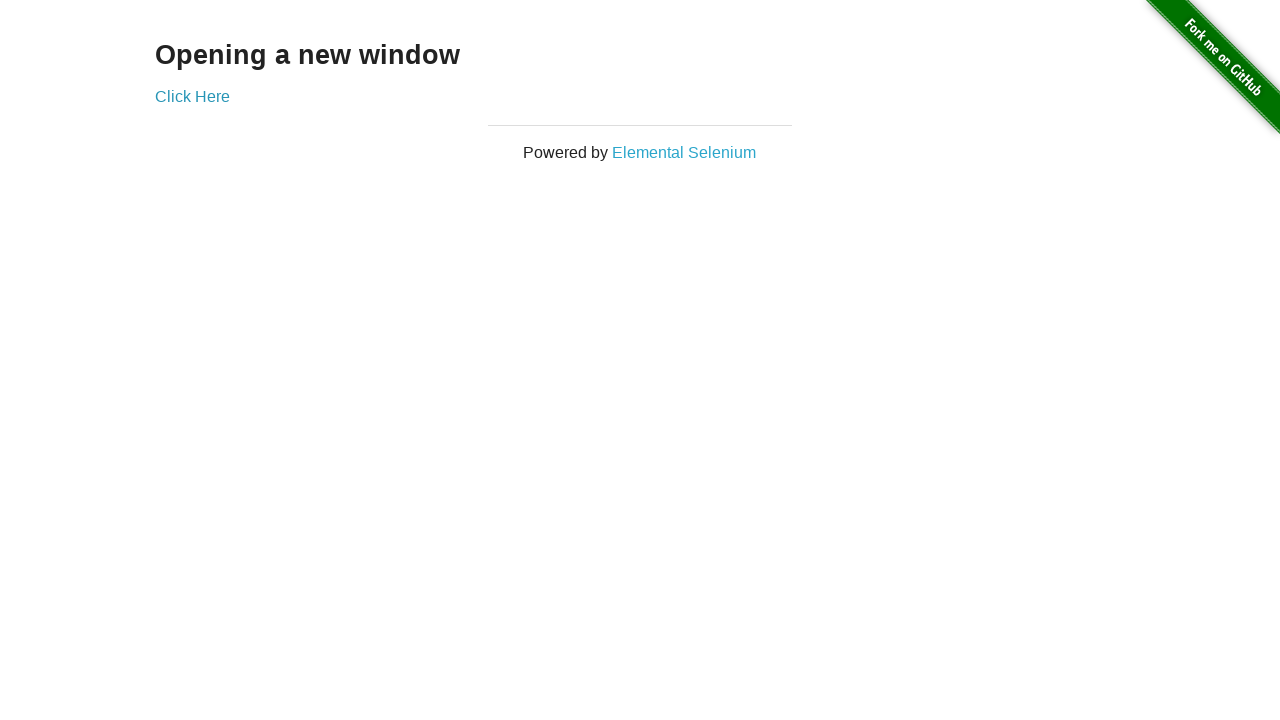

New window opened and captured
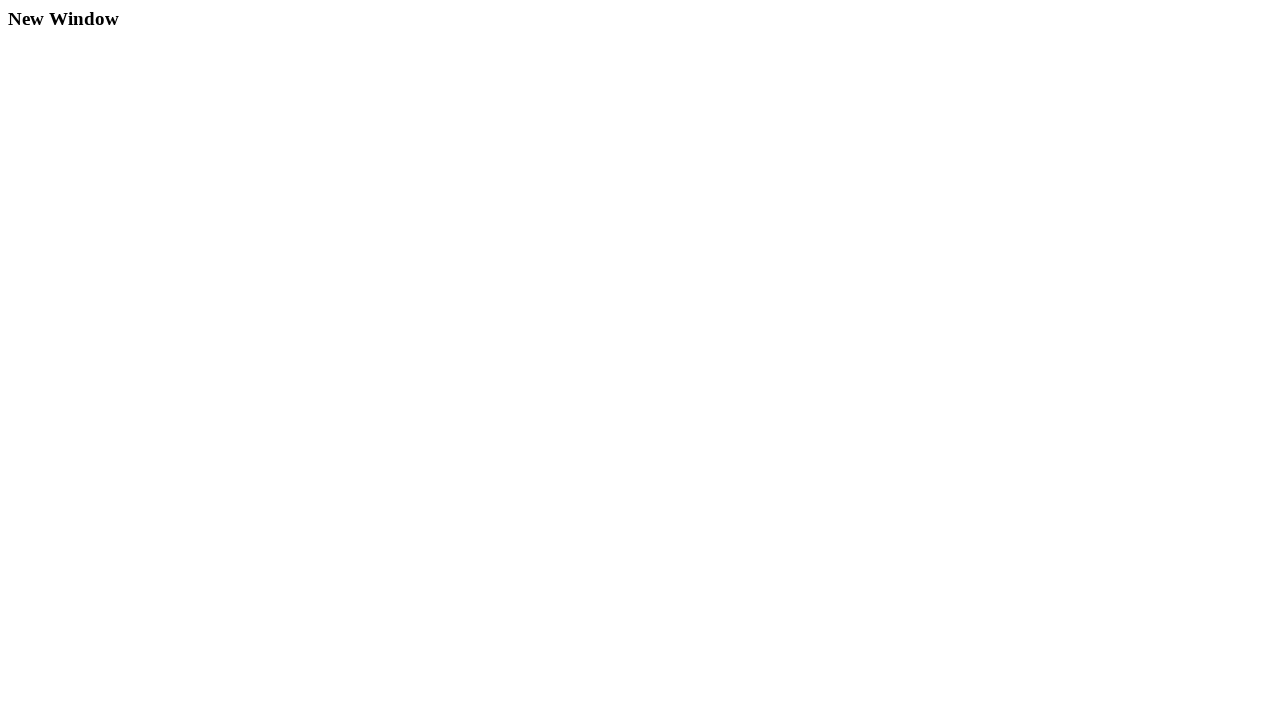

Retrieved heading text from new window: 'New Window'
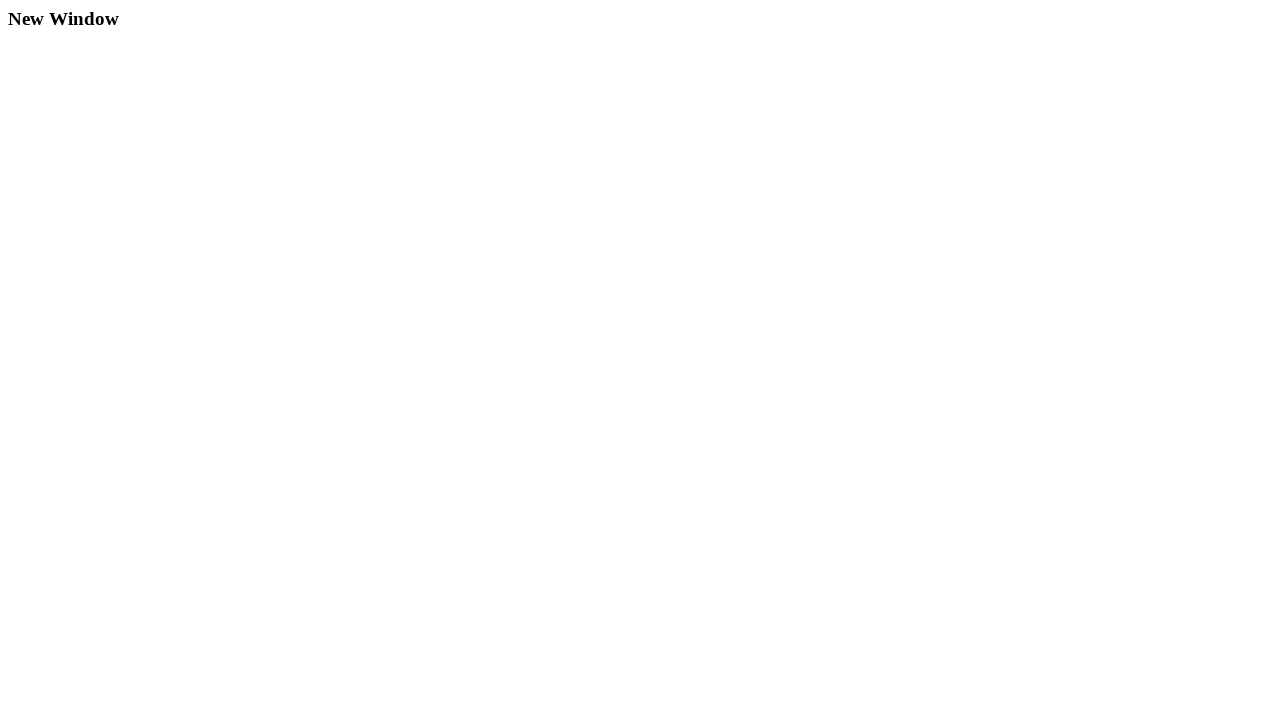

Printed new window heading to console
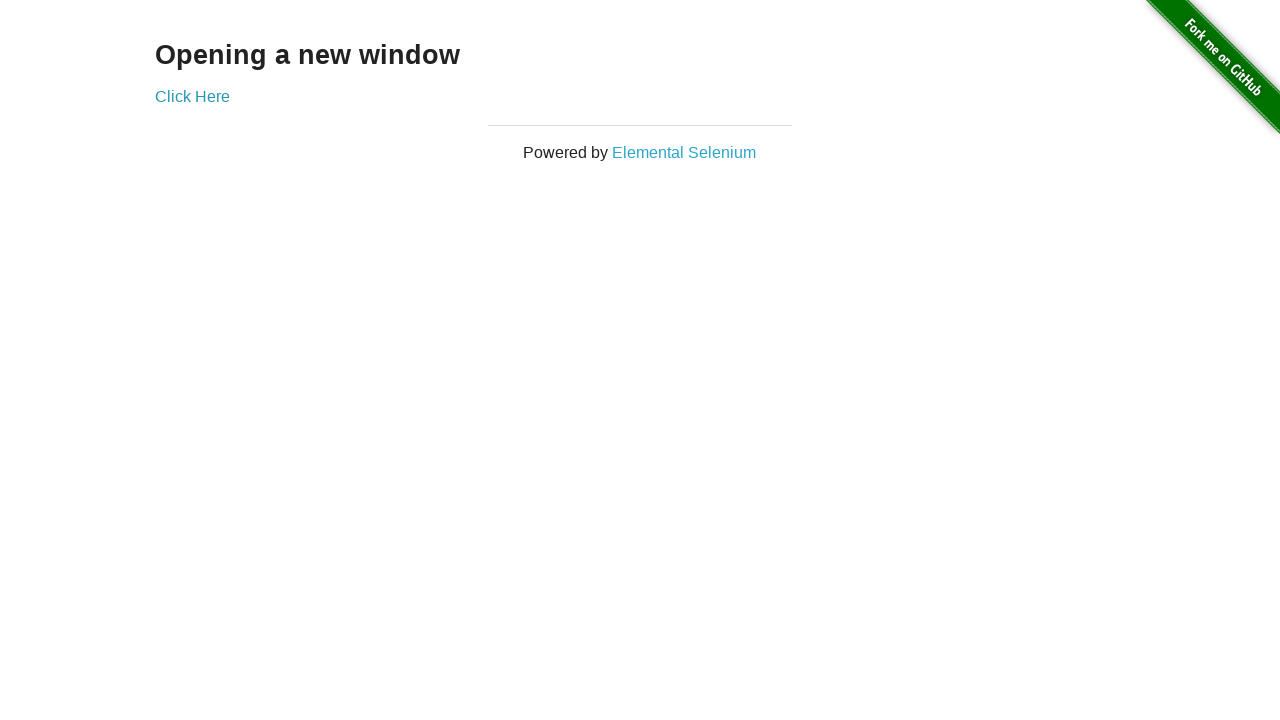

Closed the new window
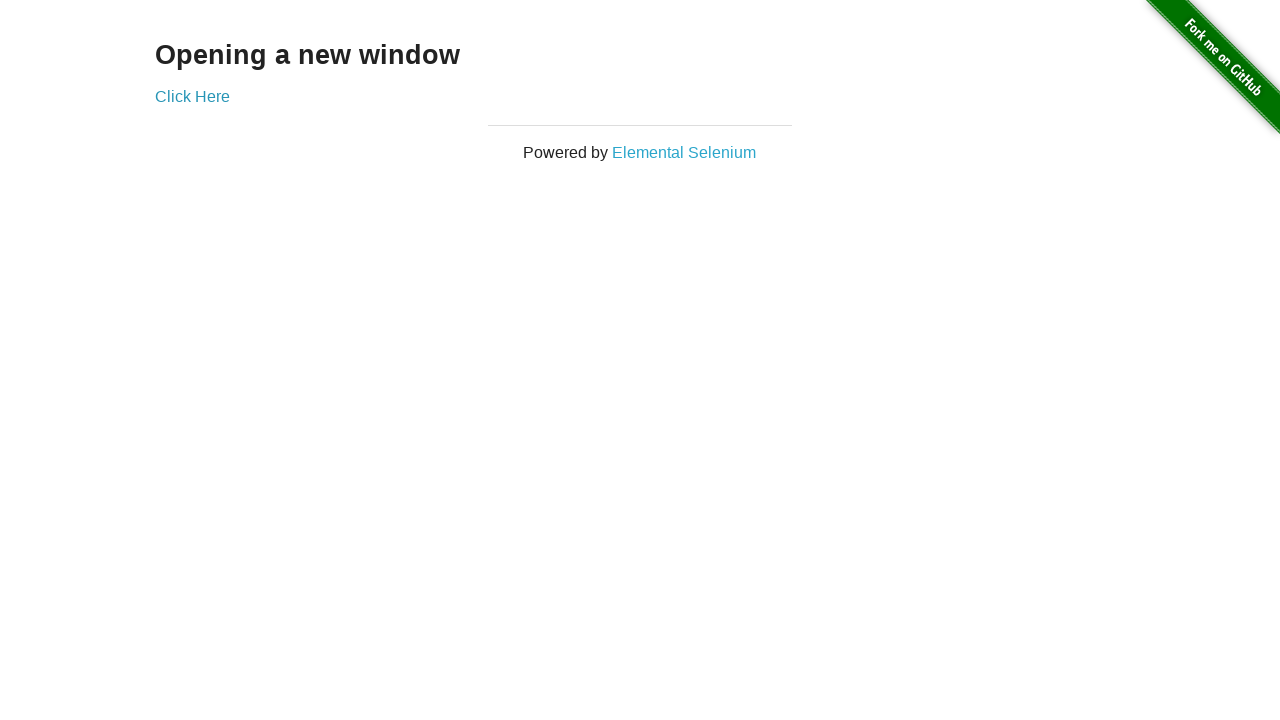

Verified original window heading is 'Opening a new window'
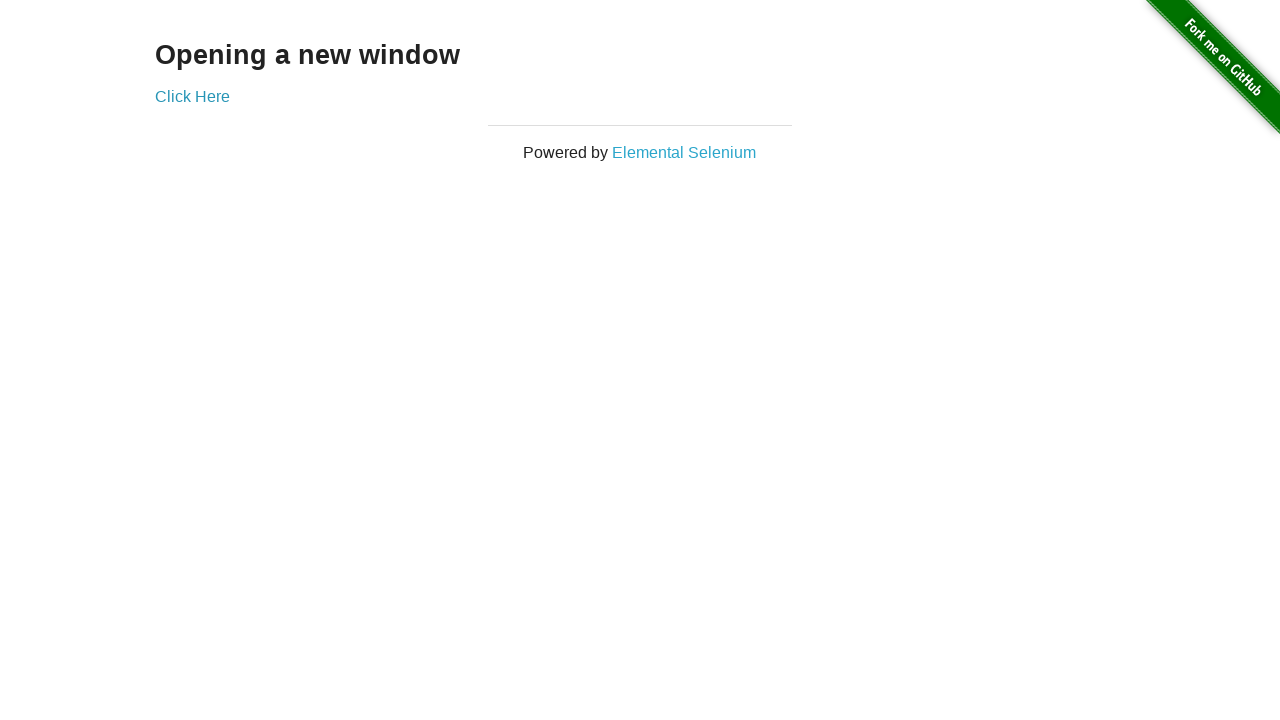

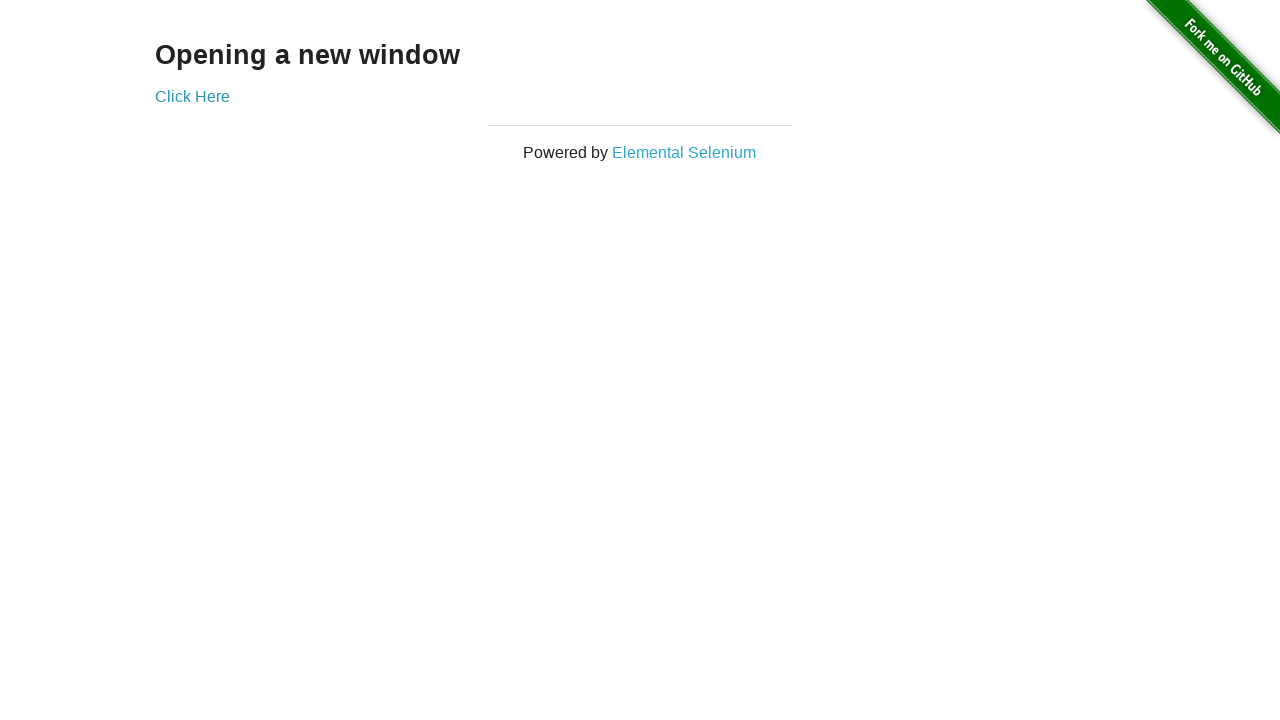